Tests that the todo counter displays the current number of items

Starting URL: https://demo.playwright.dev/todomvc

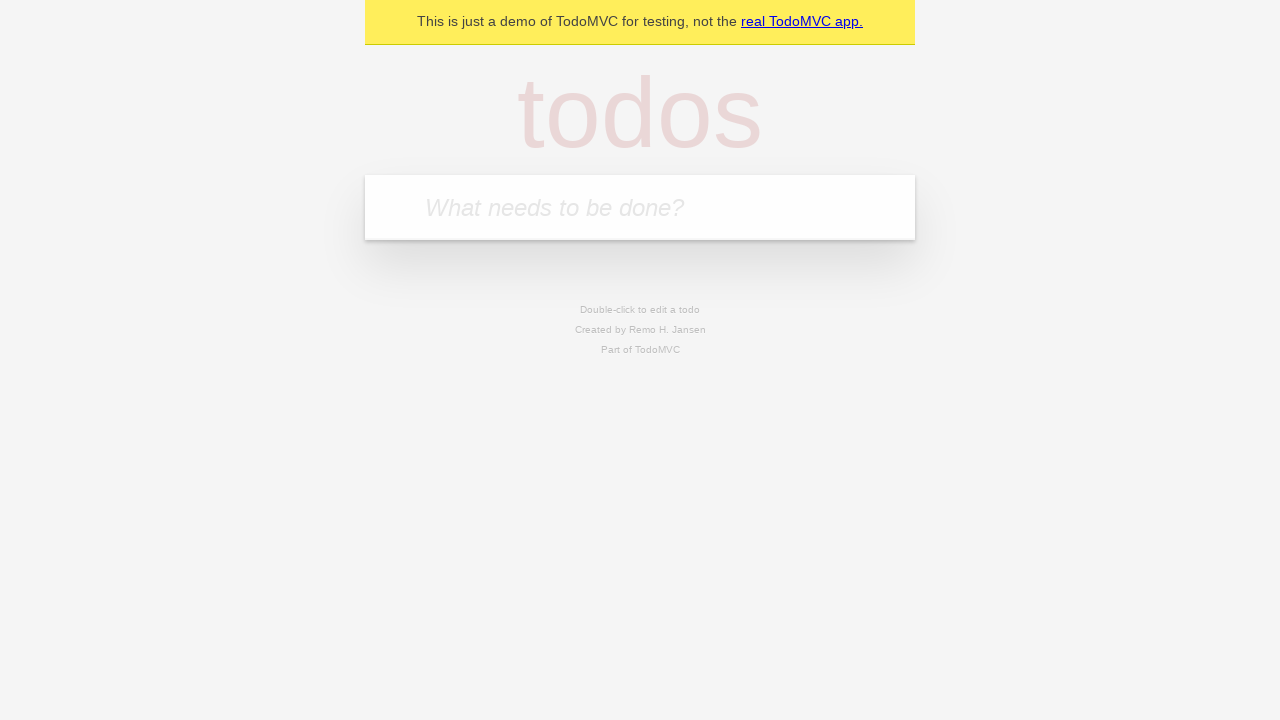

Located the todo input field
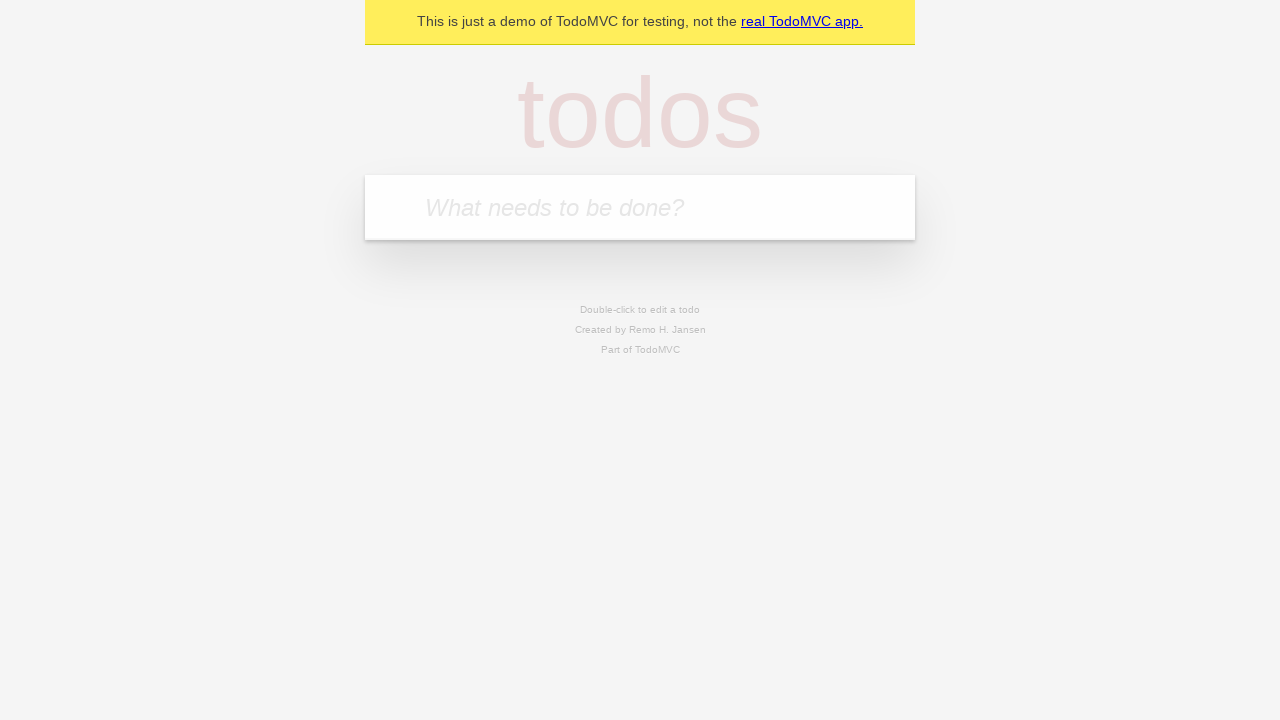

Filled todo input with 'buy some cheese' on internal:attr=[placeholder="What needs to be done?"i]
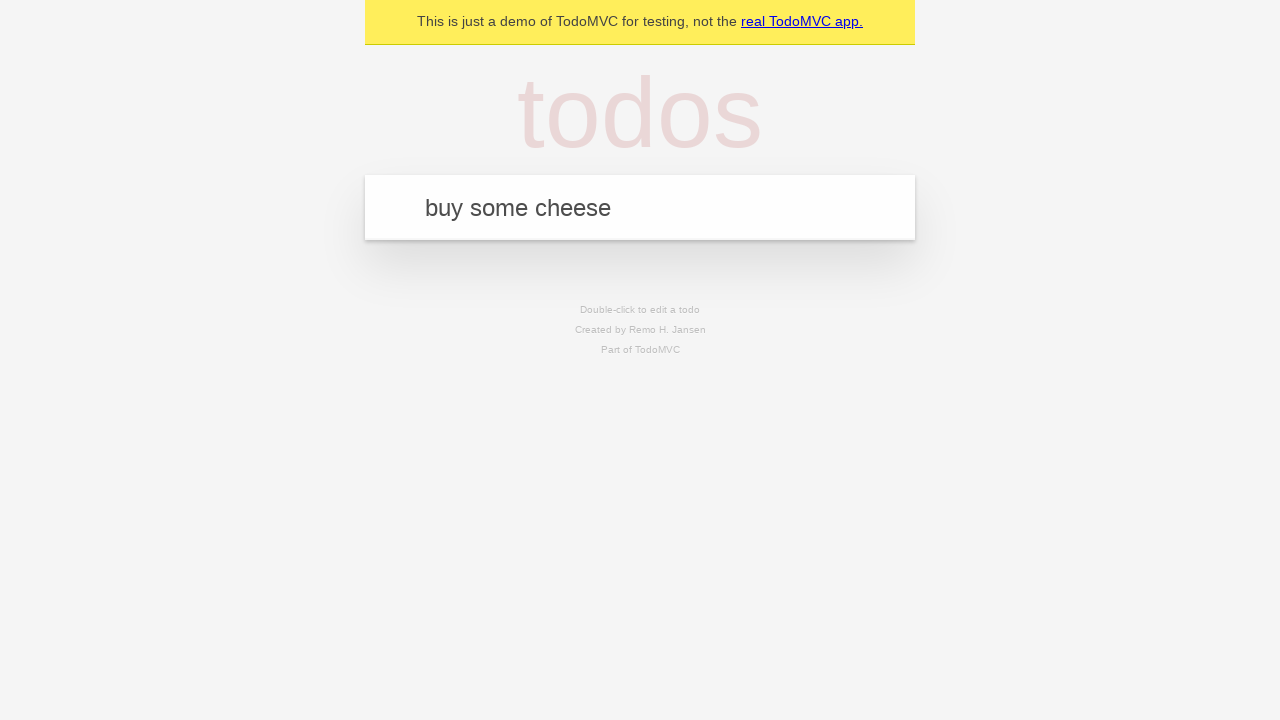

Pressed Enter to create first todo item on internal:attr=[placeholder="What needs to be done?"i]
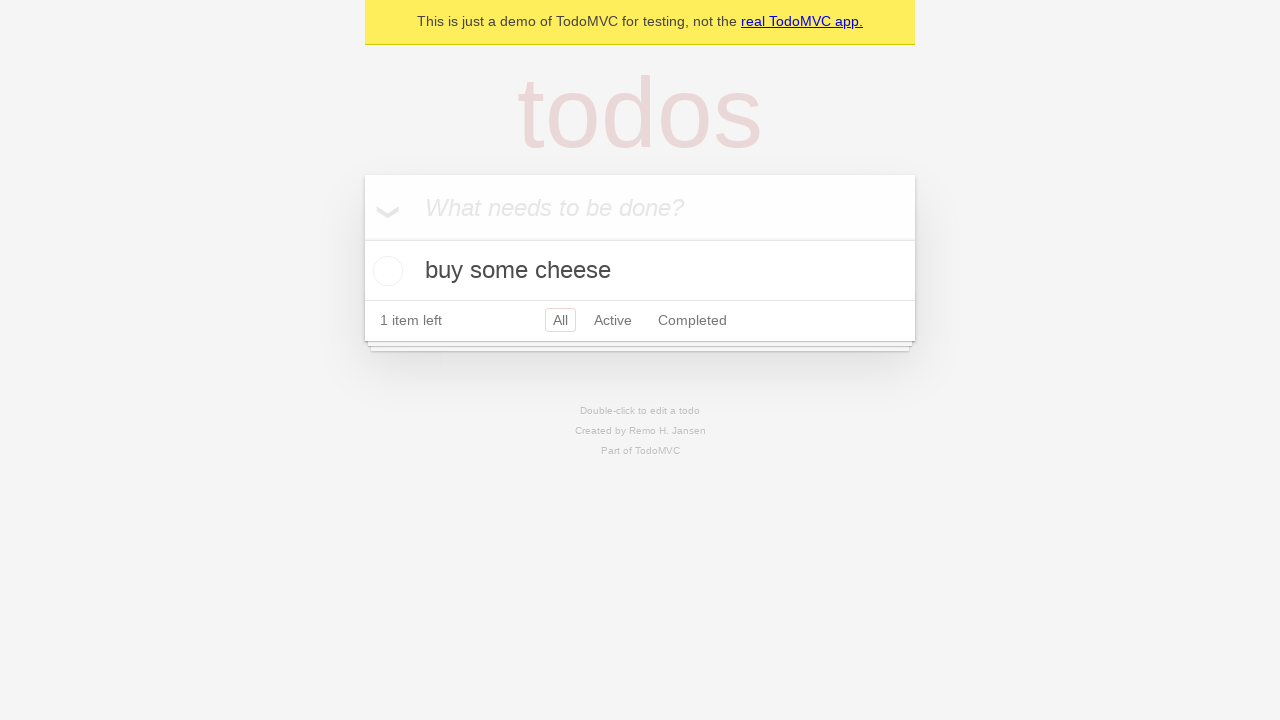

Todo counter element loaded
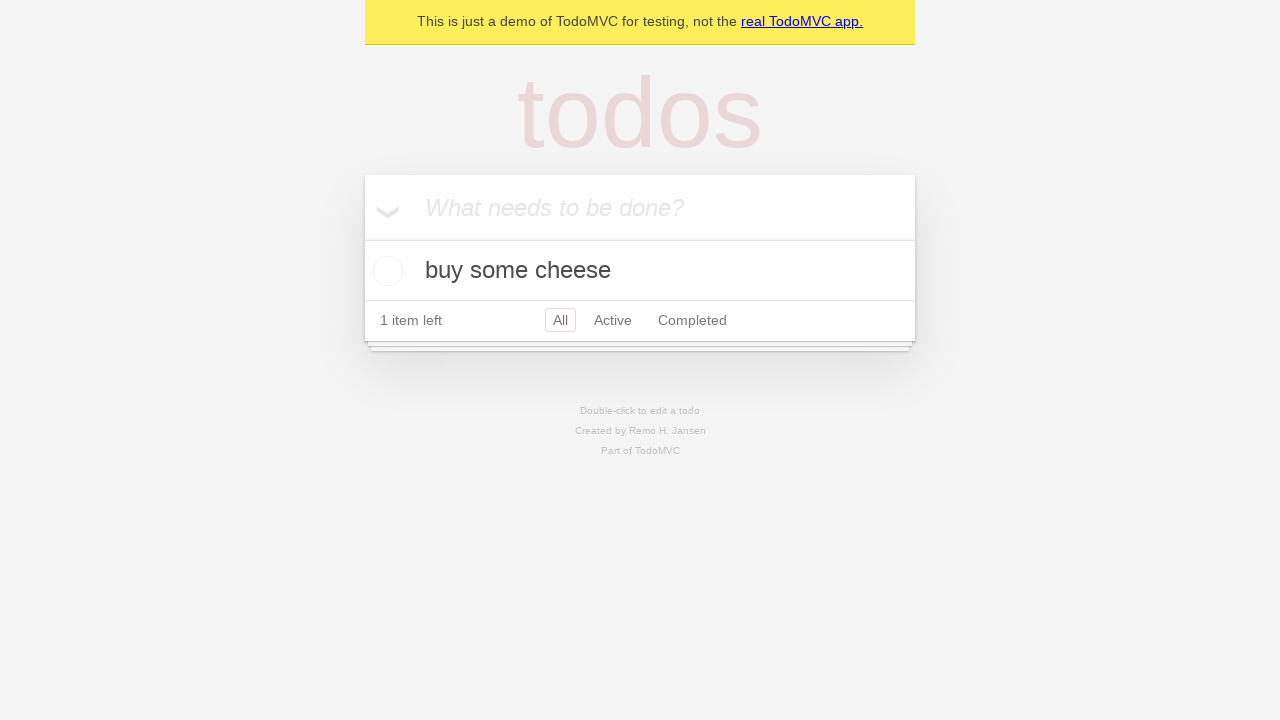

Filled todo input with 'feed the cat' on internal:attr=[placeholder="What needs to be done?"i]
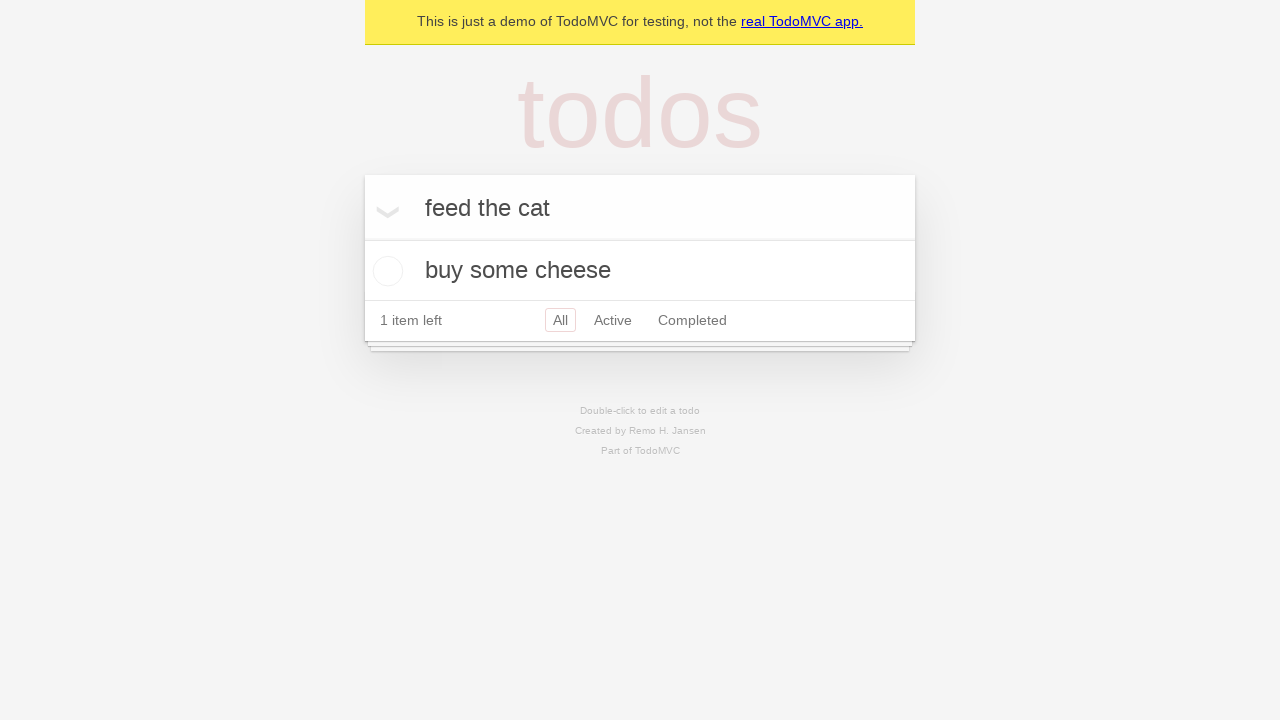

Pressed Enter to create second todo item on internal:attr=[placeholder="What needs to be done?"i]
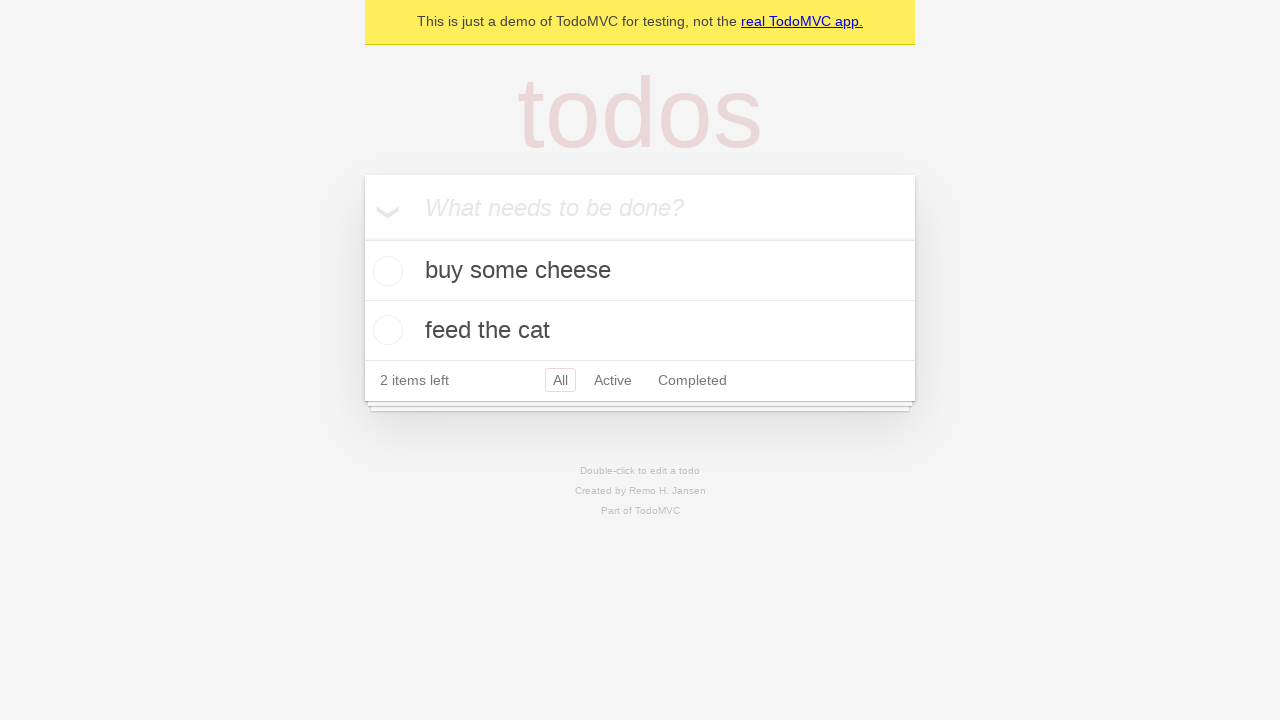

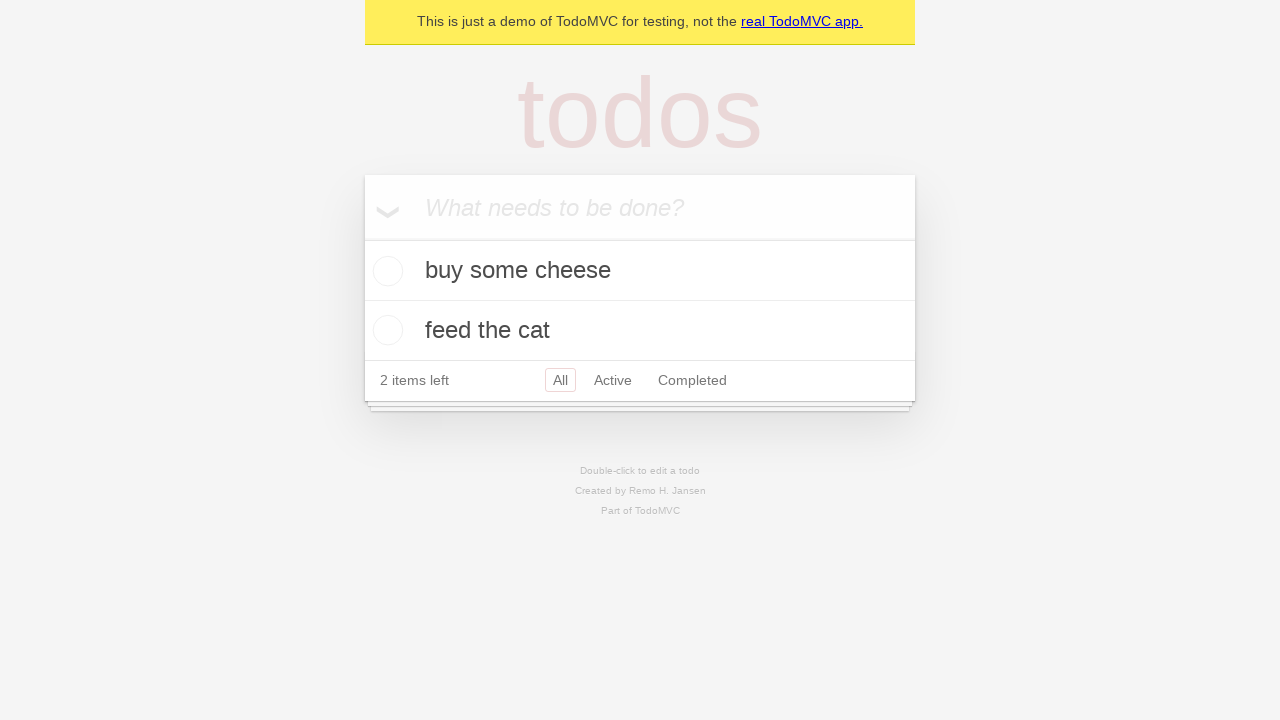